Tests mouse hover functionality by hovering over an image and verifying the caption appears

Starting URL: https://the-internet.herokuapp.com/hovers

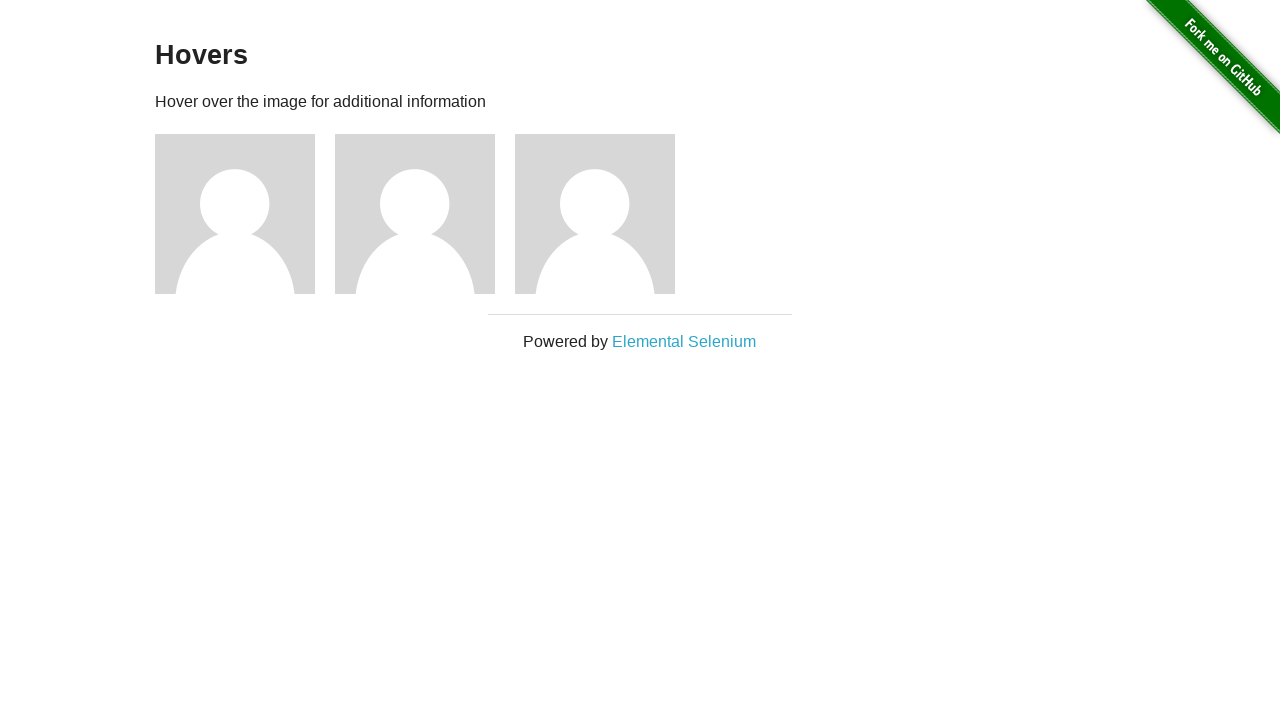

Hovered over the third figure image at (235, 214) on .figure:nth-child(3) img
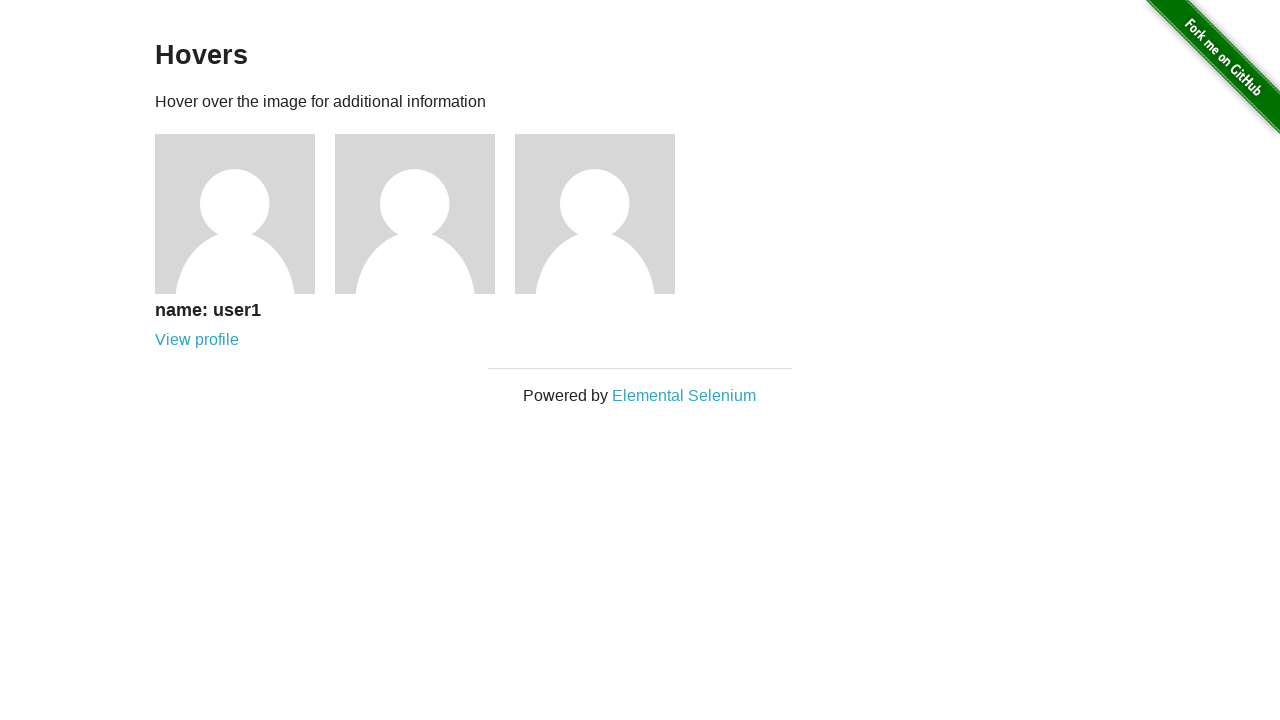

Verified that caption appeared on the third figure
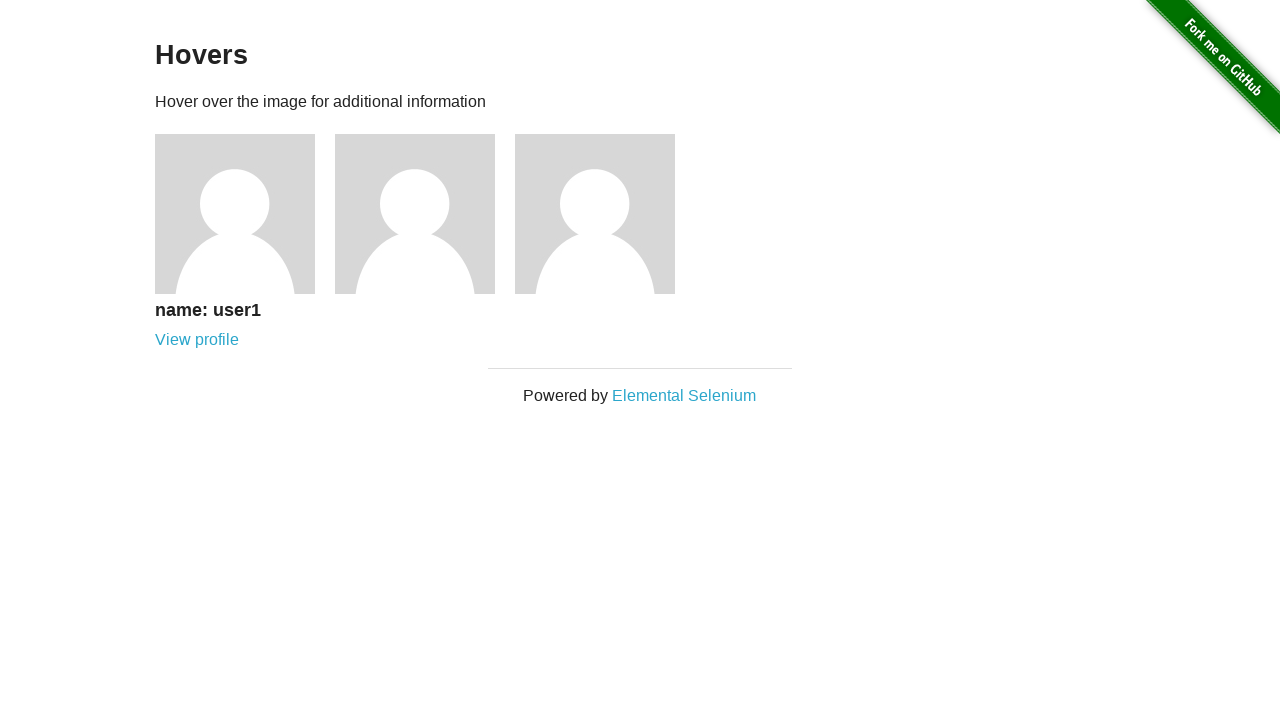

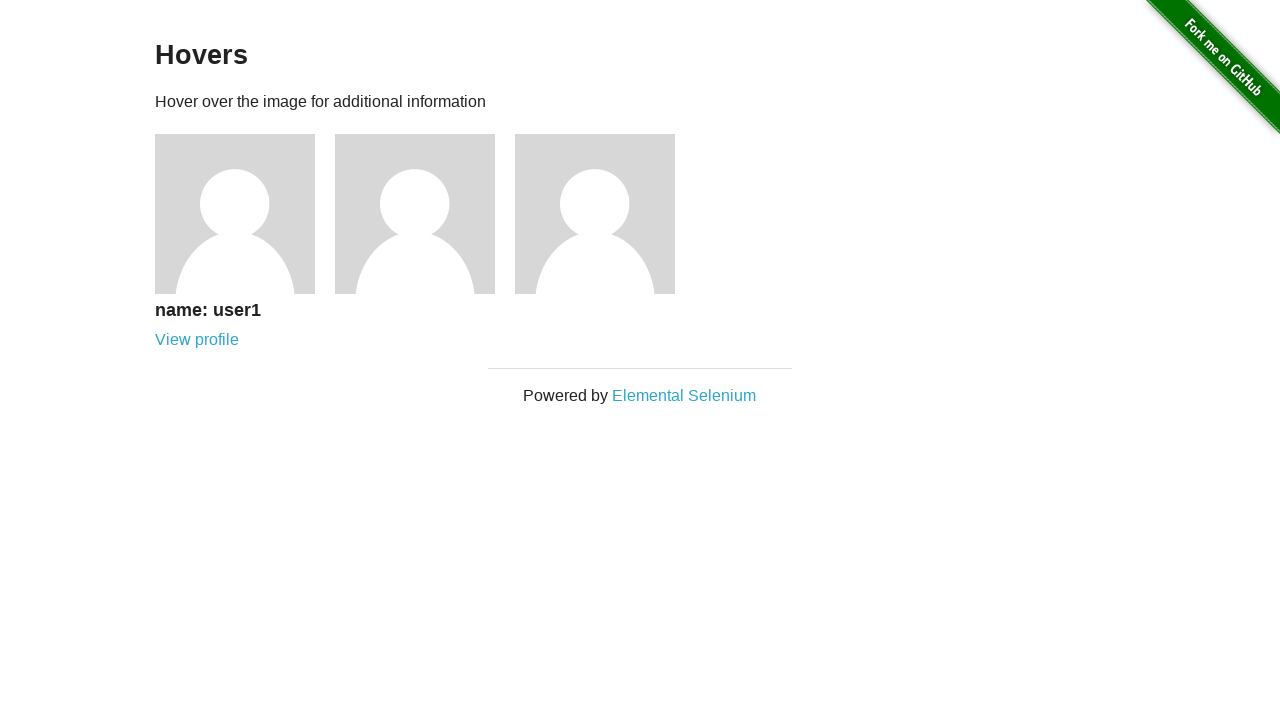